Tests drag and drop functionality on jQuery UI demo page by dragging an element to a drop target within an iframe, then navigates to the Tabs section

Starting URL: https://jqueryui.com/droppable/

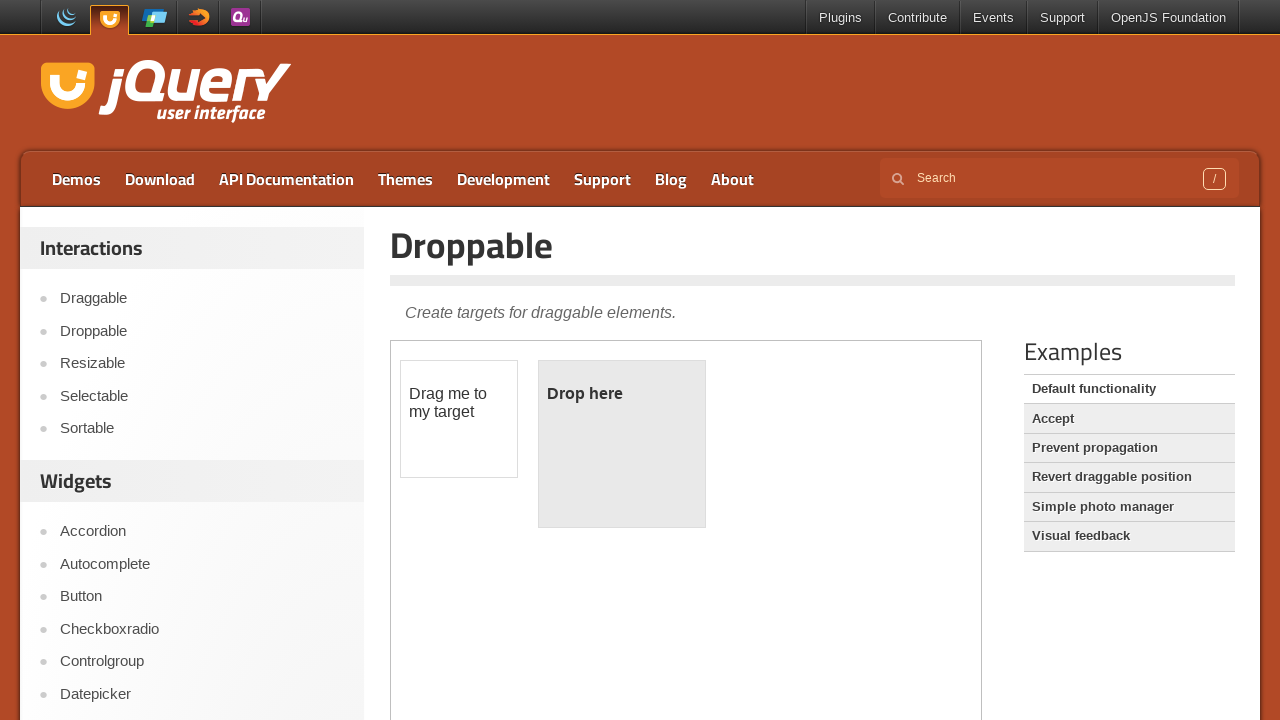

Located the iframe containing the drag and drop demo
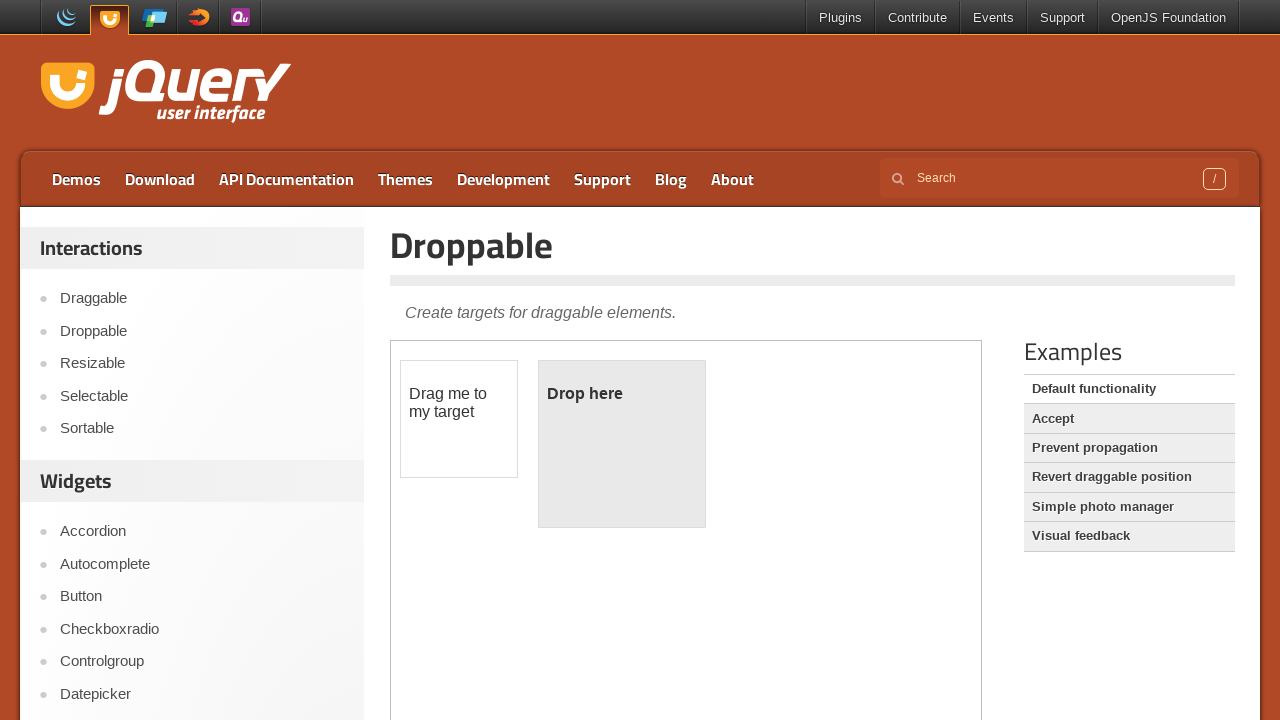

Located the draggable element within the iframe
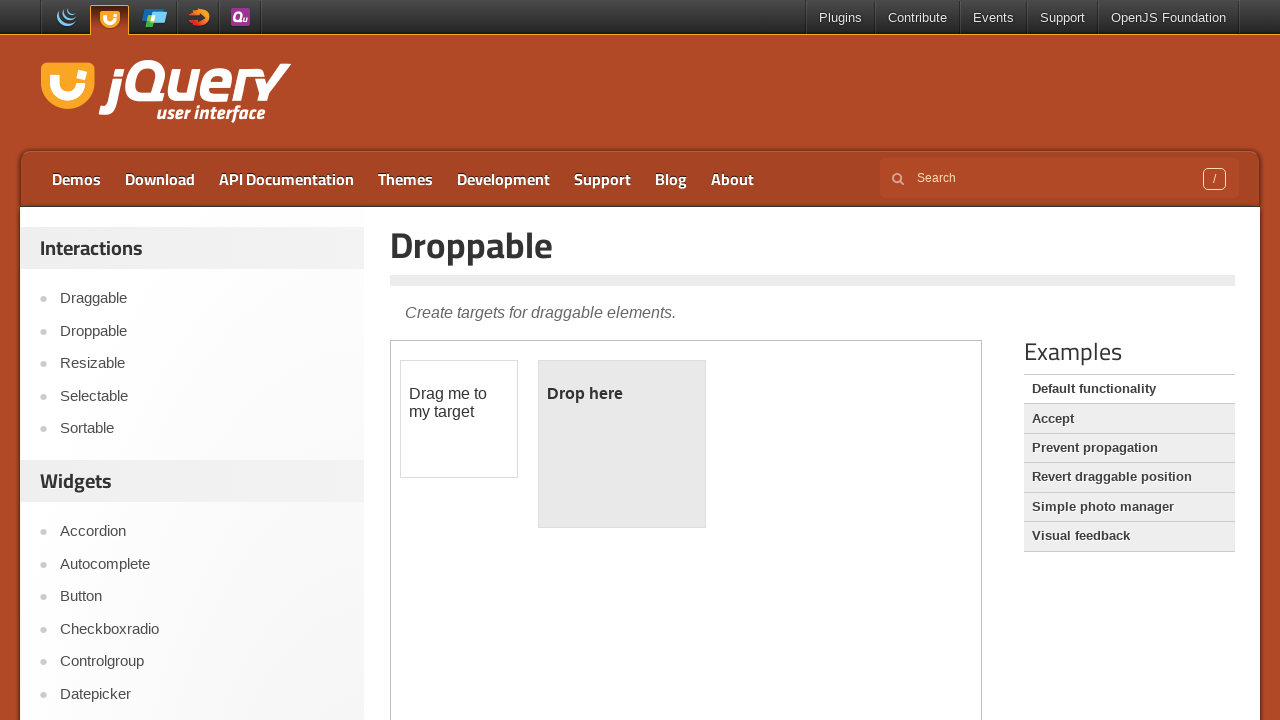

Located the drop target element within the iframe
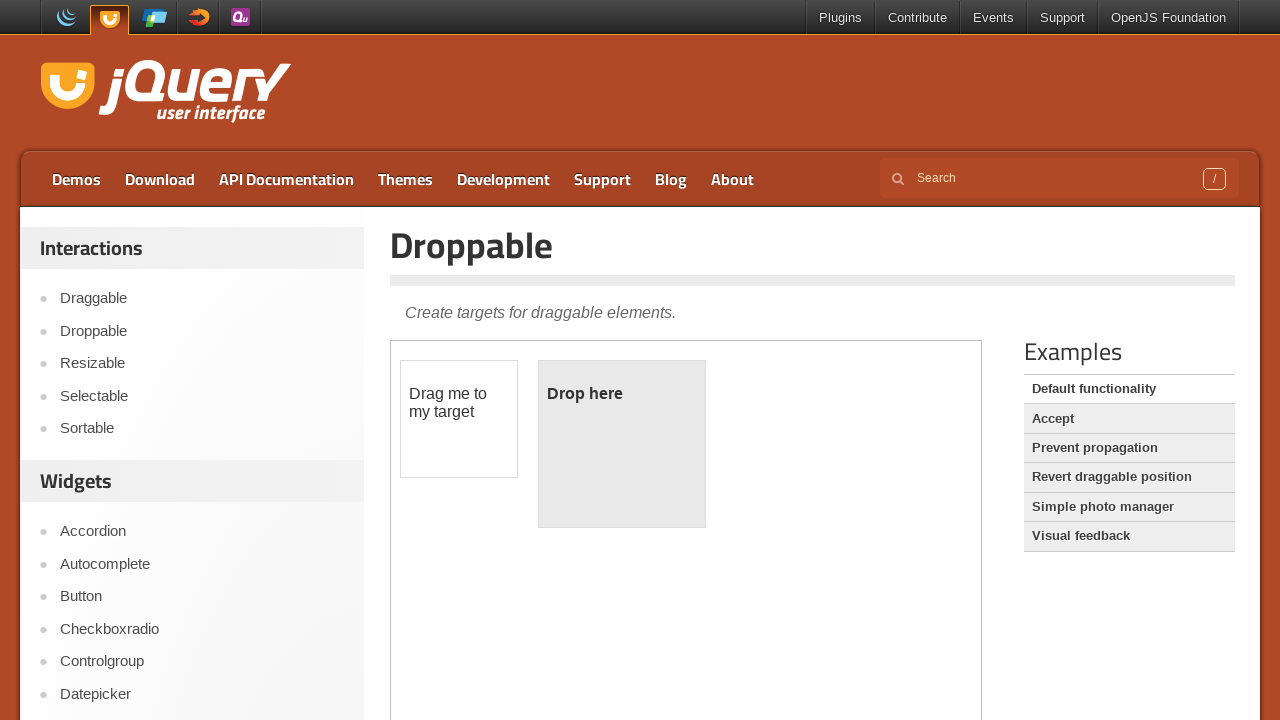

Dragged the draggable element to the drop target at (622, 444)
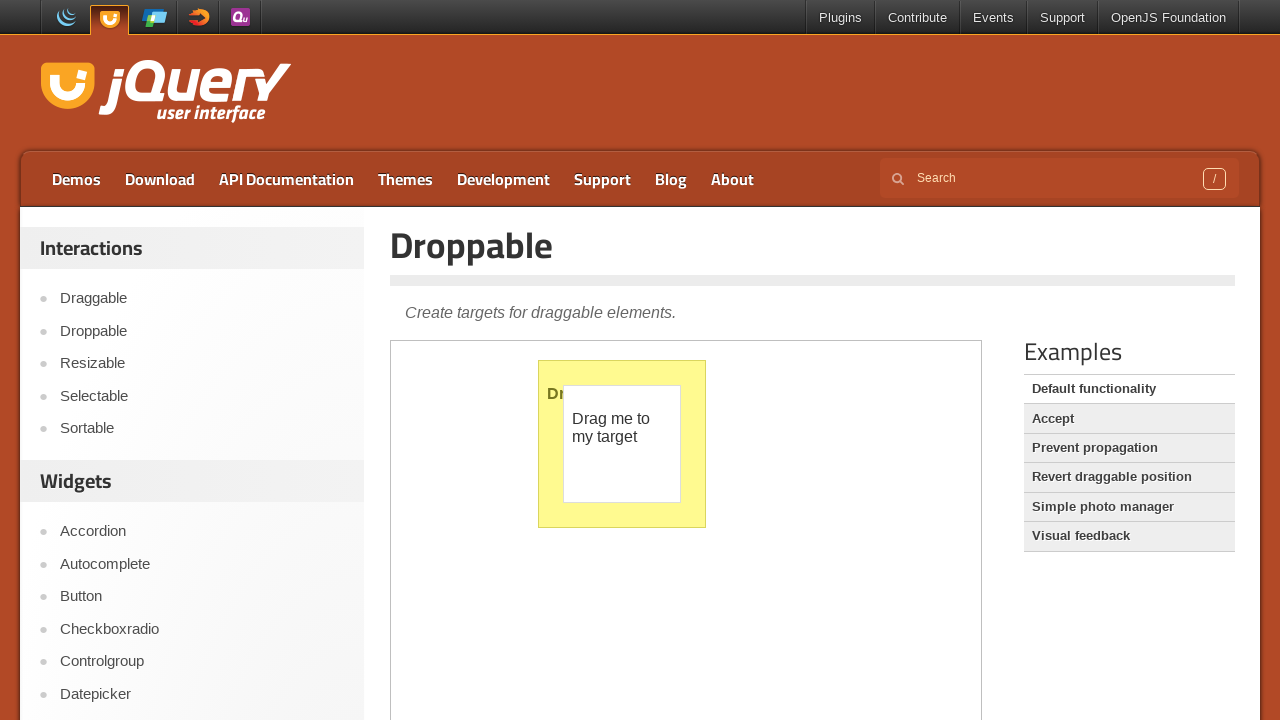

Verified the drop target is visible after drag operation
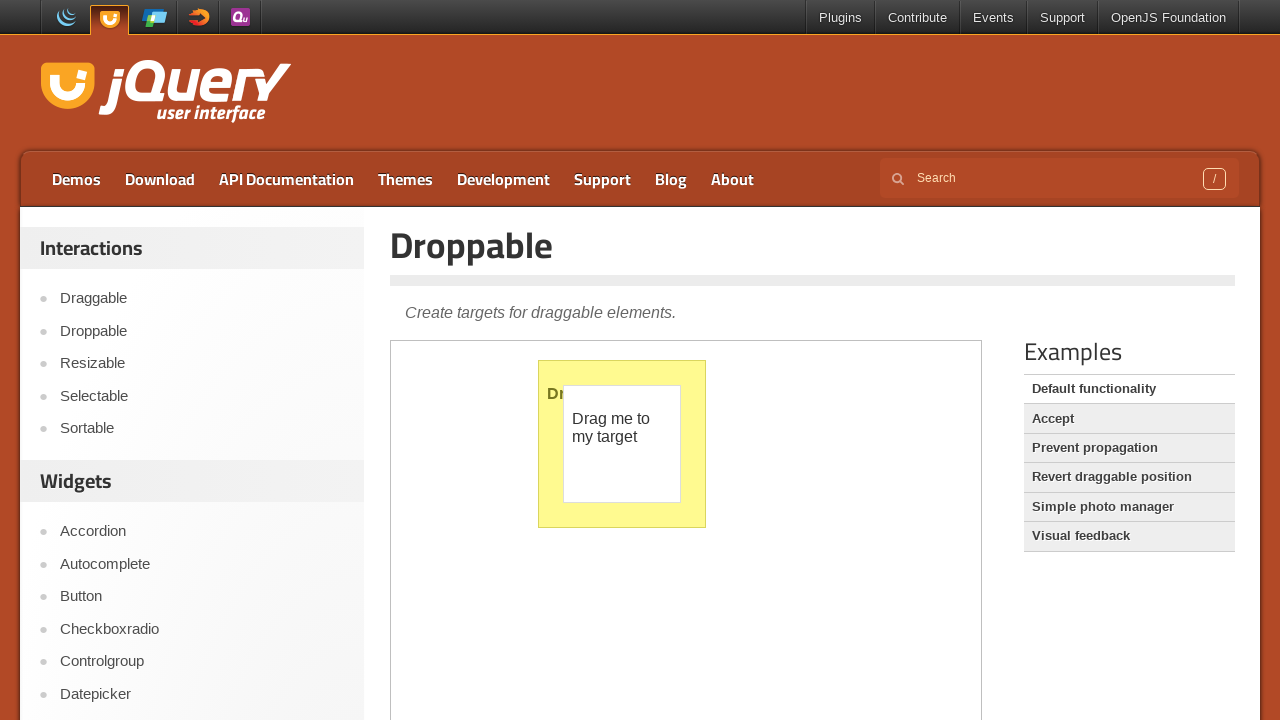

Clicked on the Tabs navigation link at (202, 361) on a:has-text('Tabs')
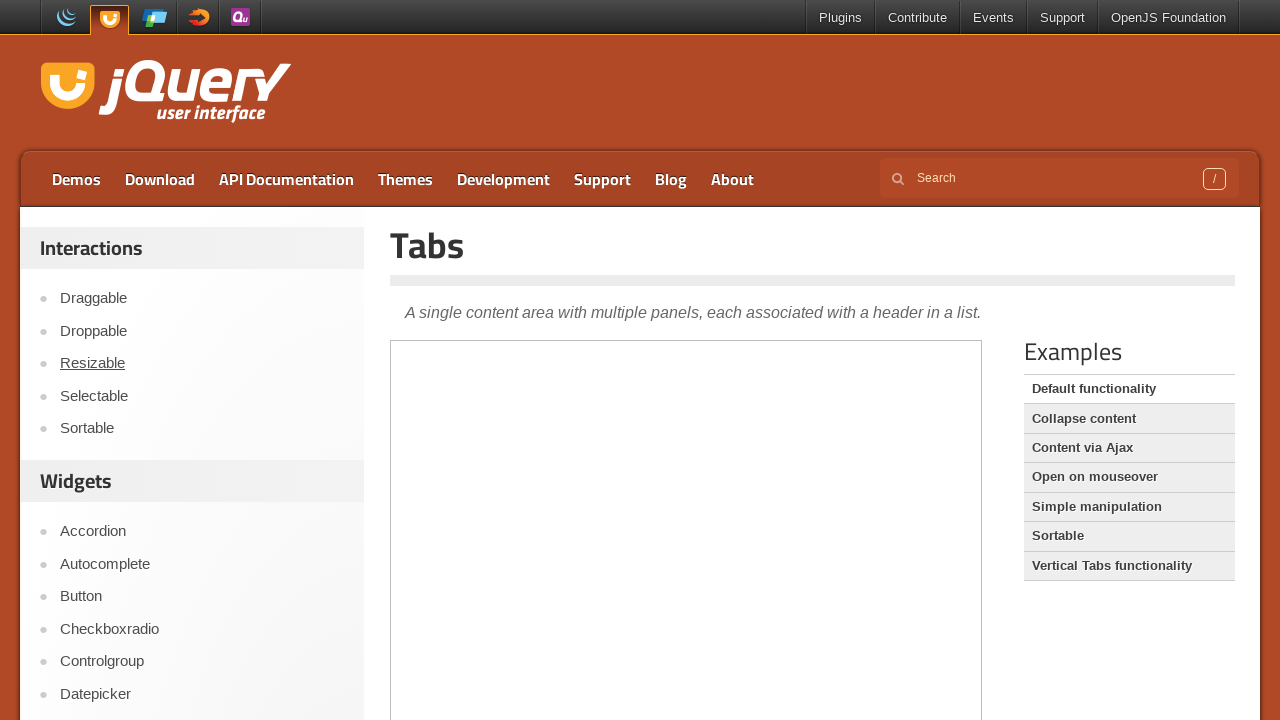

Waited for page navigation to complete and network to idle
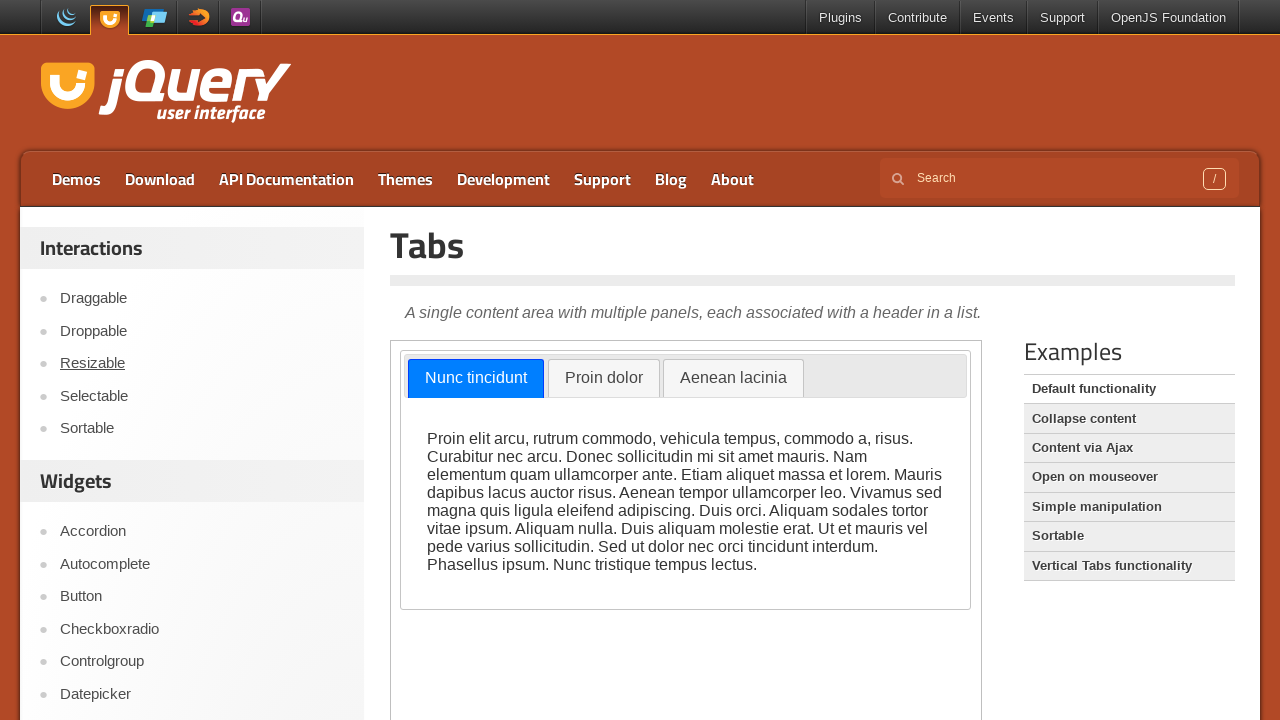

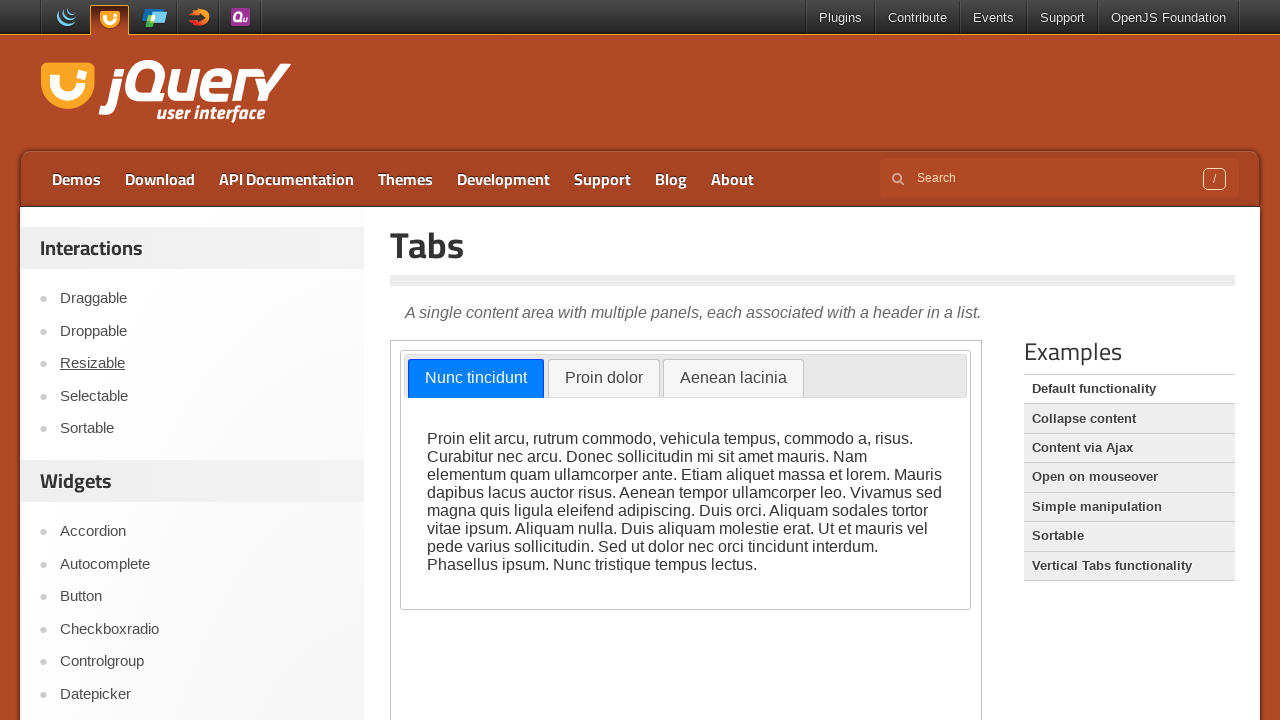